Tests dismissing a confirm dialog box and verifying the resulting cancel message on the page

Starting URL: https://www.lambdatest.com/selenium-playground/javascript-alert-box-demo

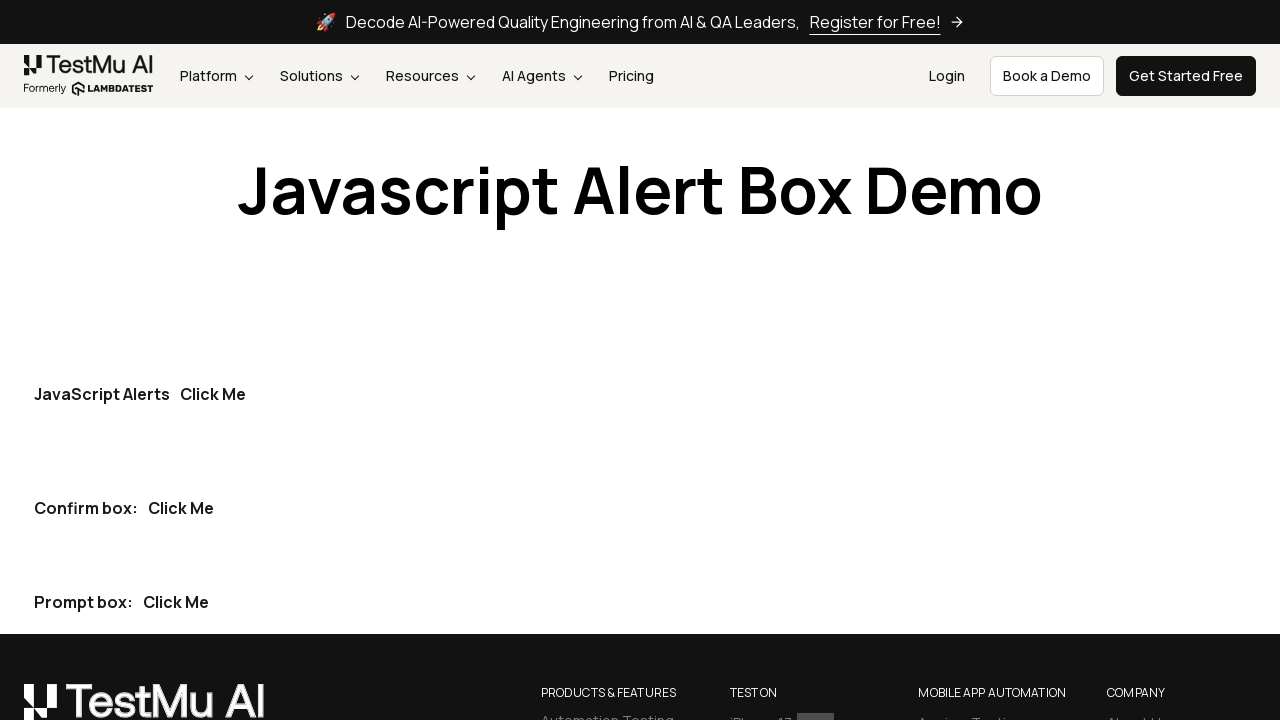

Set up dialog handler to dismiss confirm box
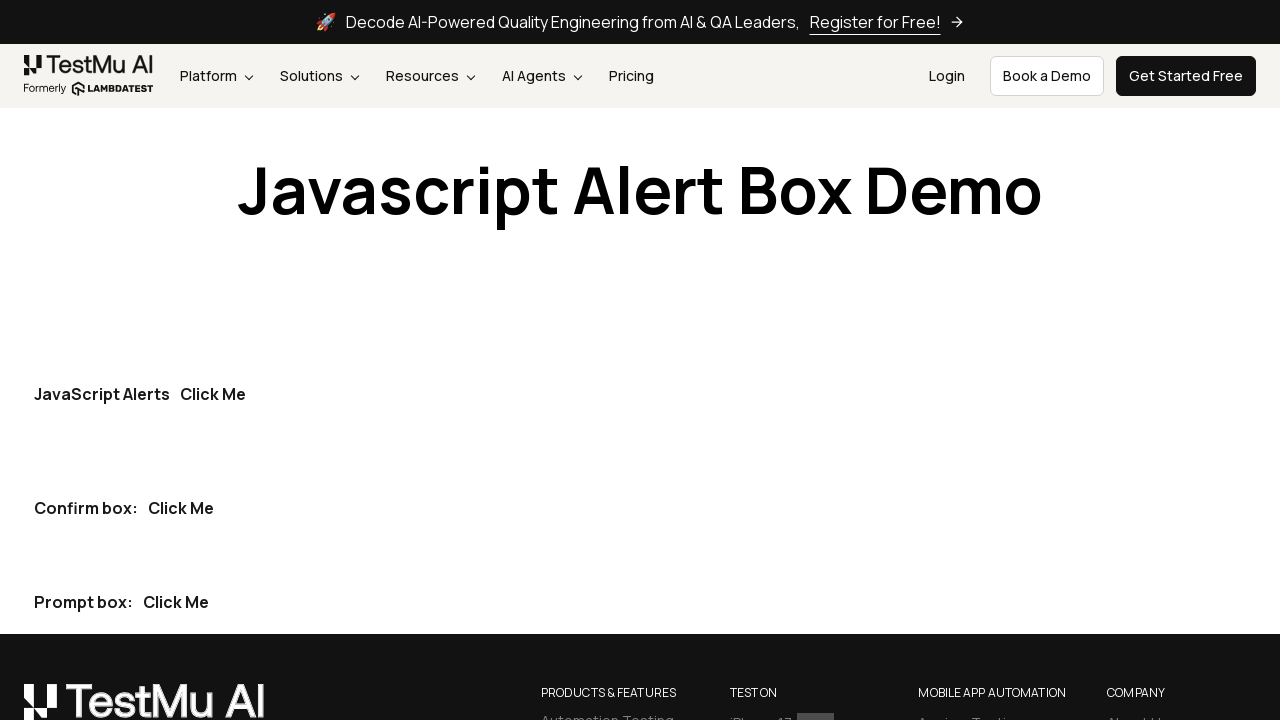

Clicked button to trigger confirm dialog box at (181, 508) on p >> internal:has-text="Confirm box:Click Me"i >> internal:role=button
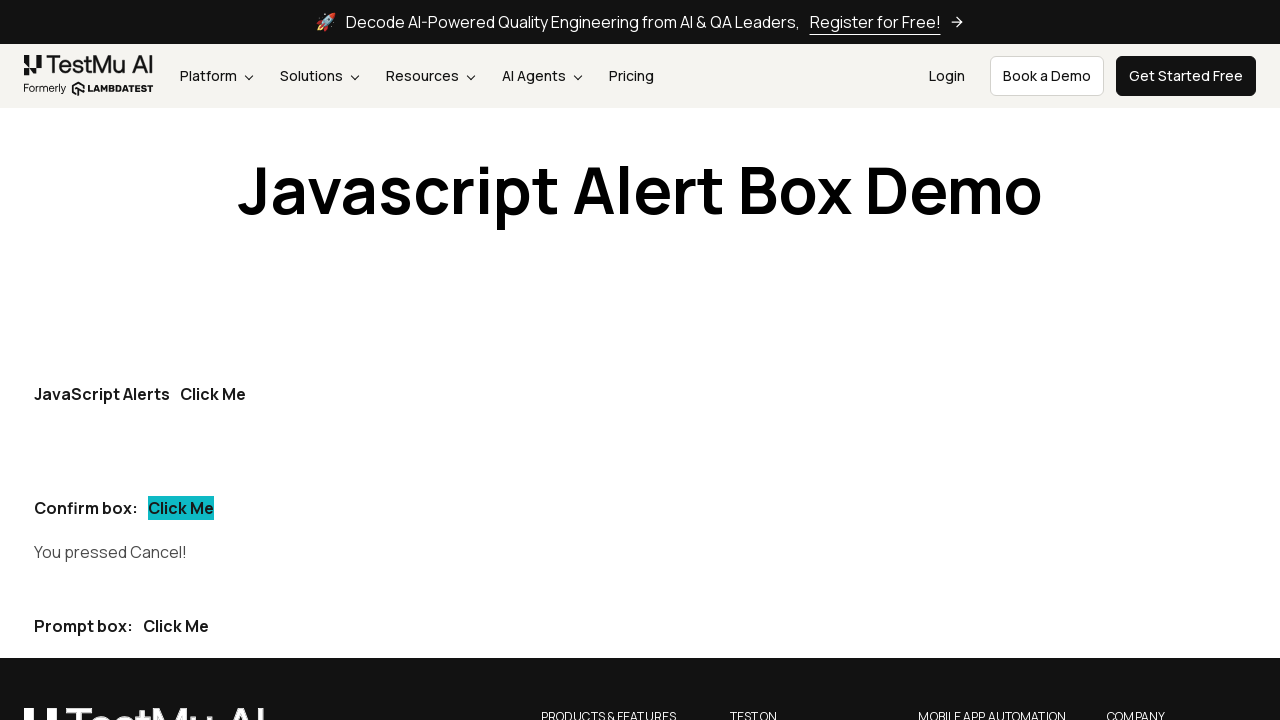

Verified 'You pressed Cancel!' message appeared on page
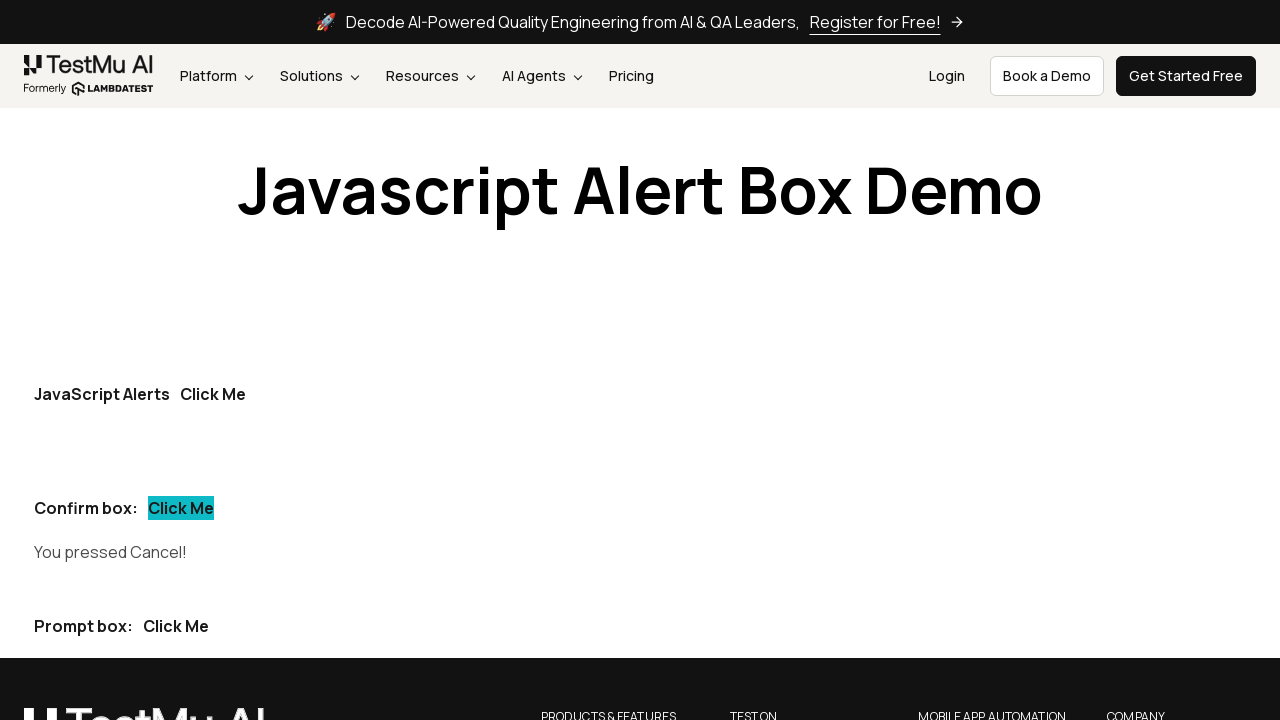

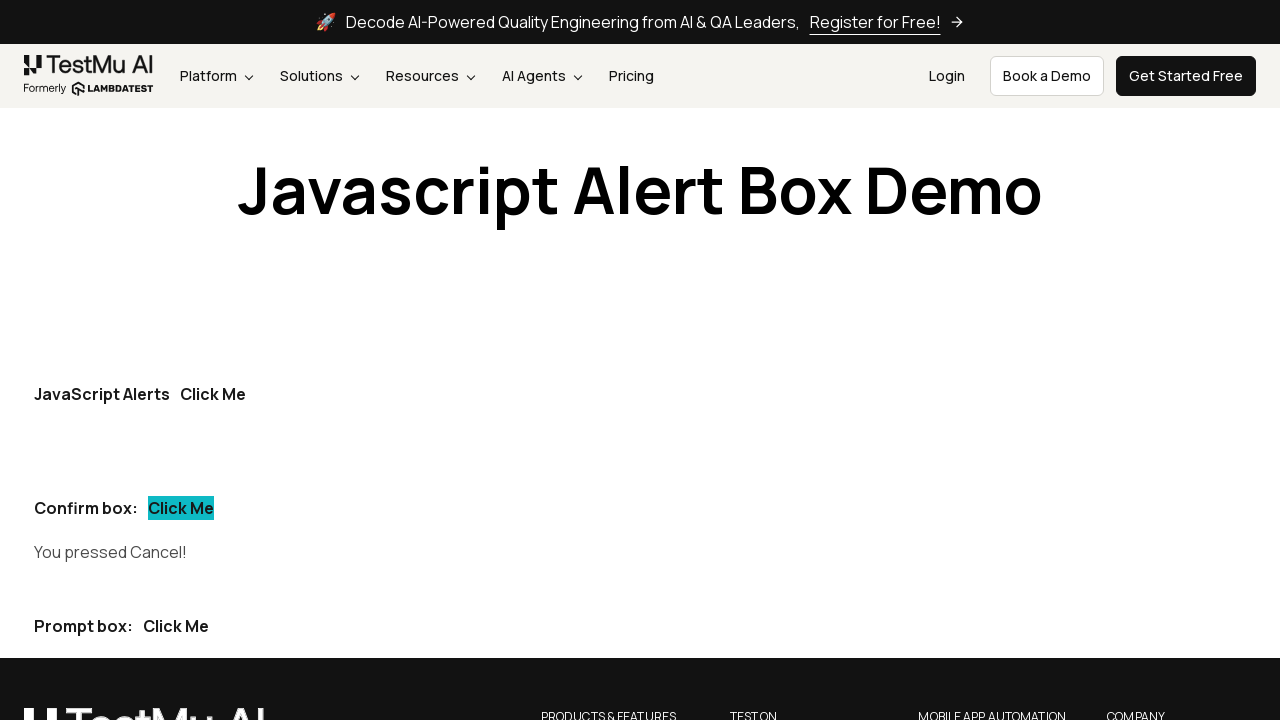